Tests login form validation with only username by entering username, entering then clearing password, clicking login, and verifying the "Password is required" error message appears.

Starting URL: https://www.saucedemo.com/

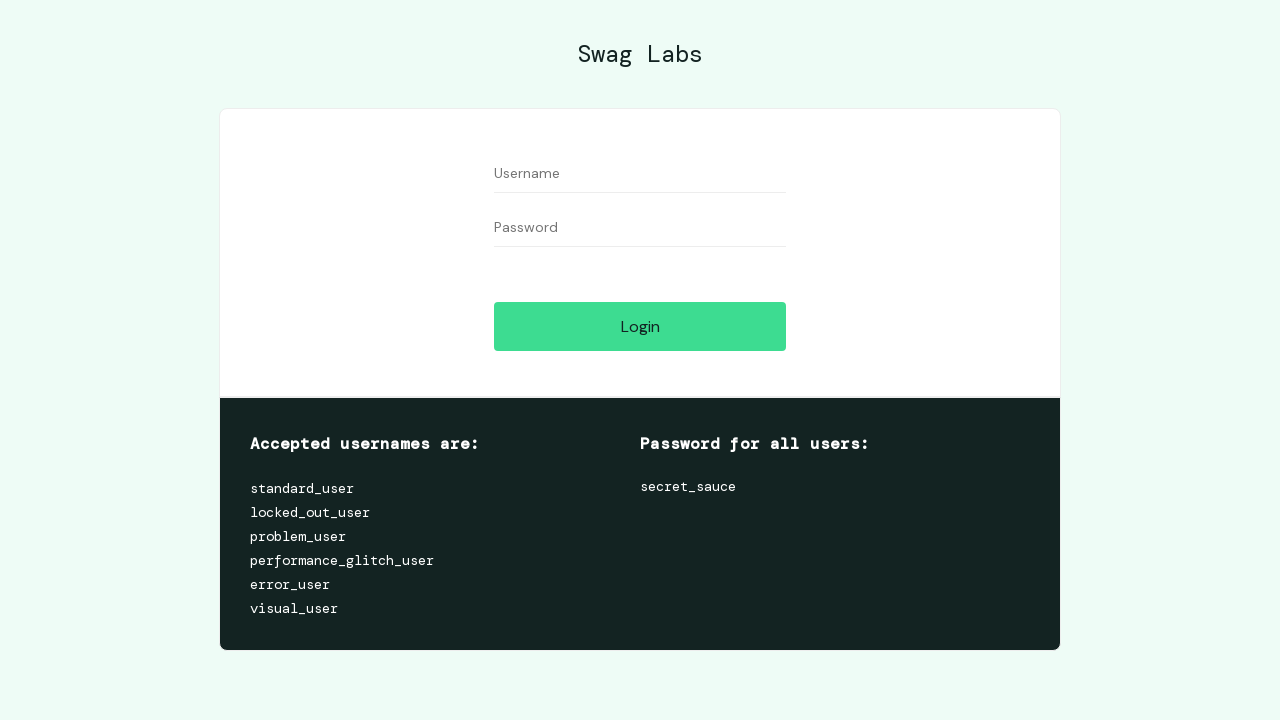

Filled username field with 'standard_user' on //input[@id='user-name']
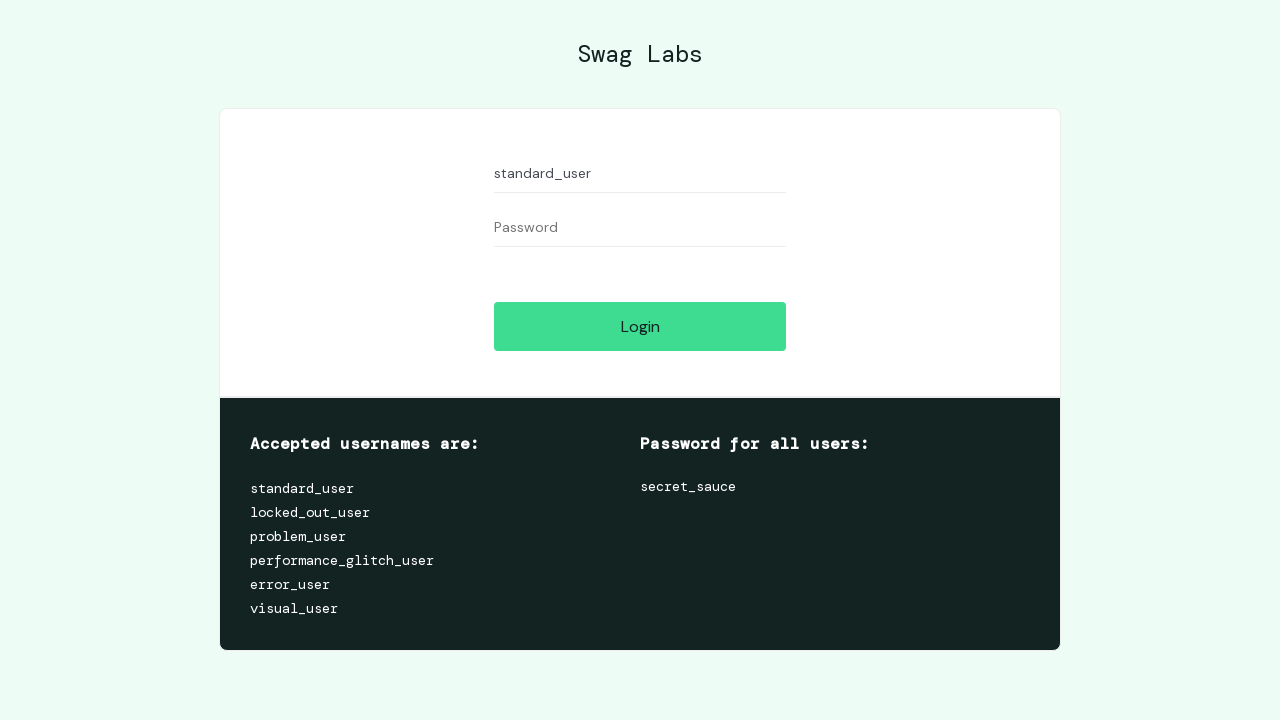

Filled password field with 'secret_sauce' on //input[@id='password']
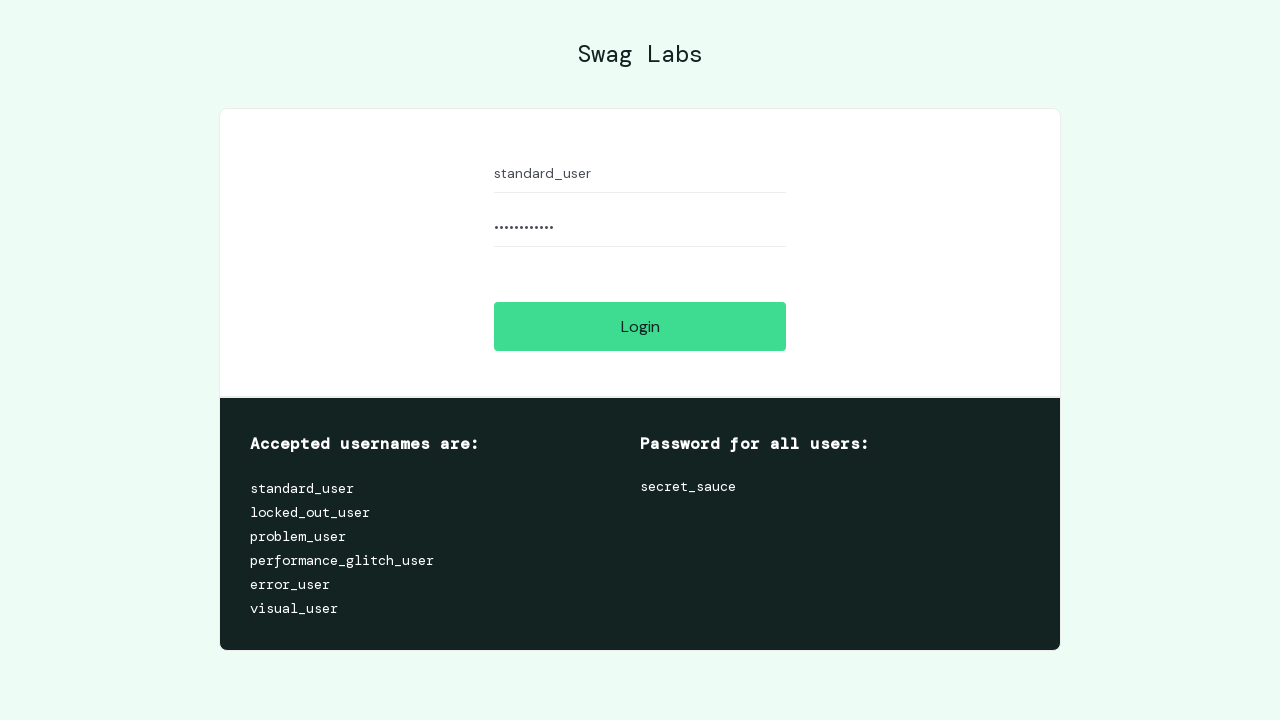

Cleared password field on //input[@id='password']
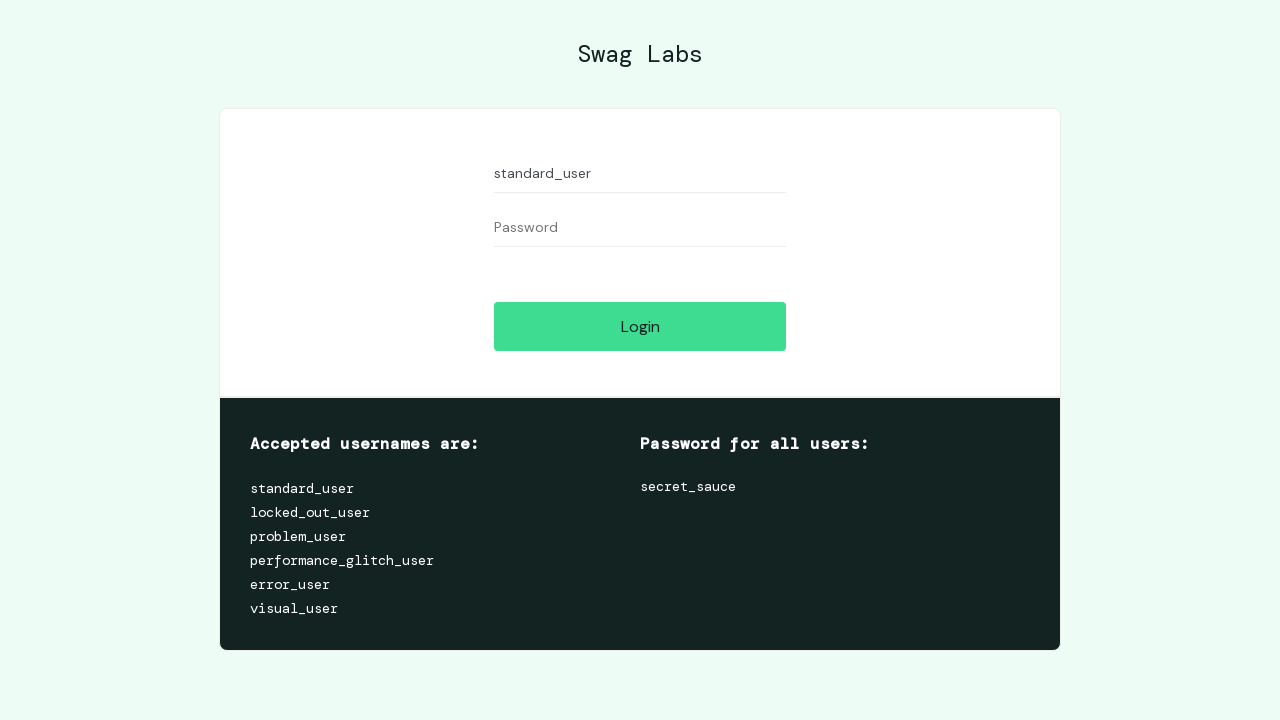

Clicked login button at (640, 326) on xpath=//input[@id='login-button']
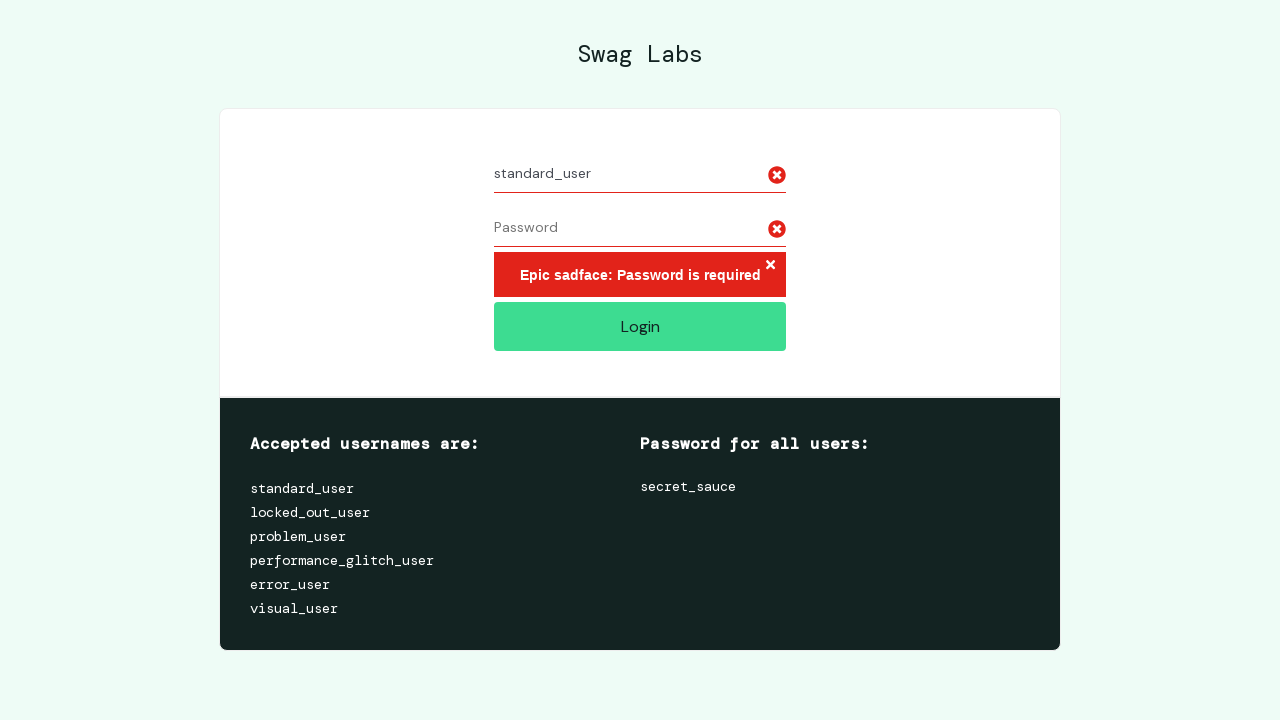

Password required error message appeared
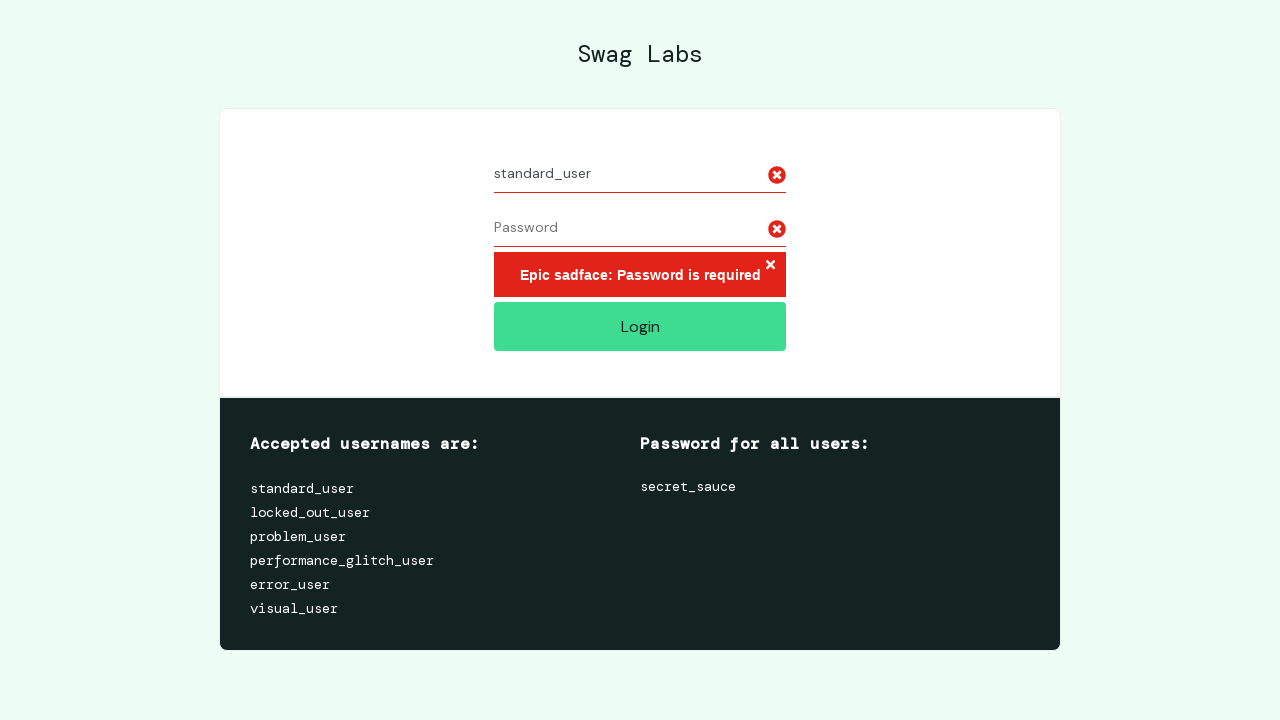

Retrieved error message text content
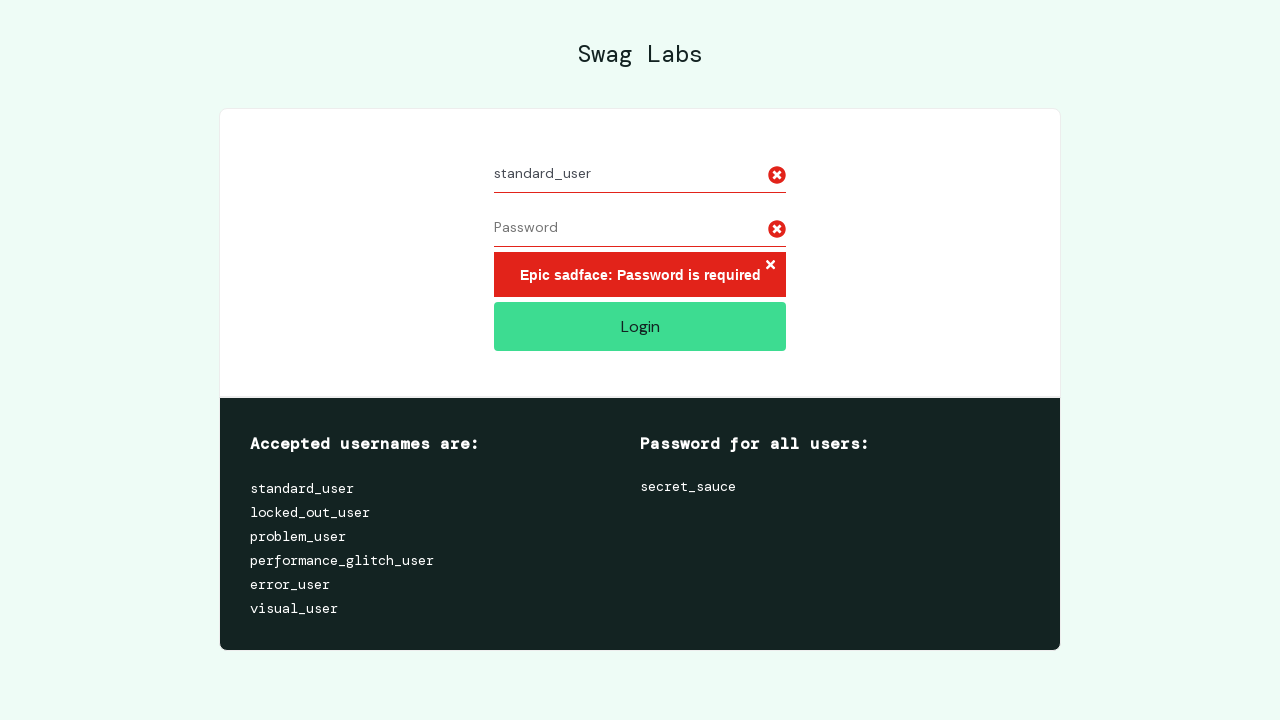

Verified 'Password is required' error message is displayed
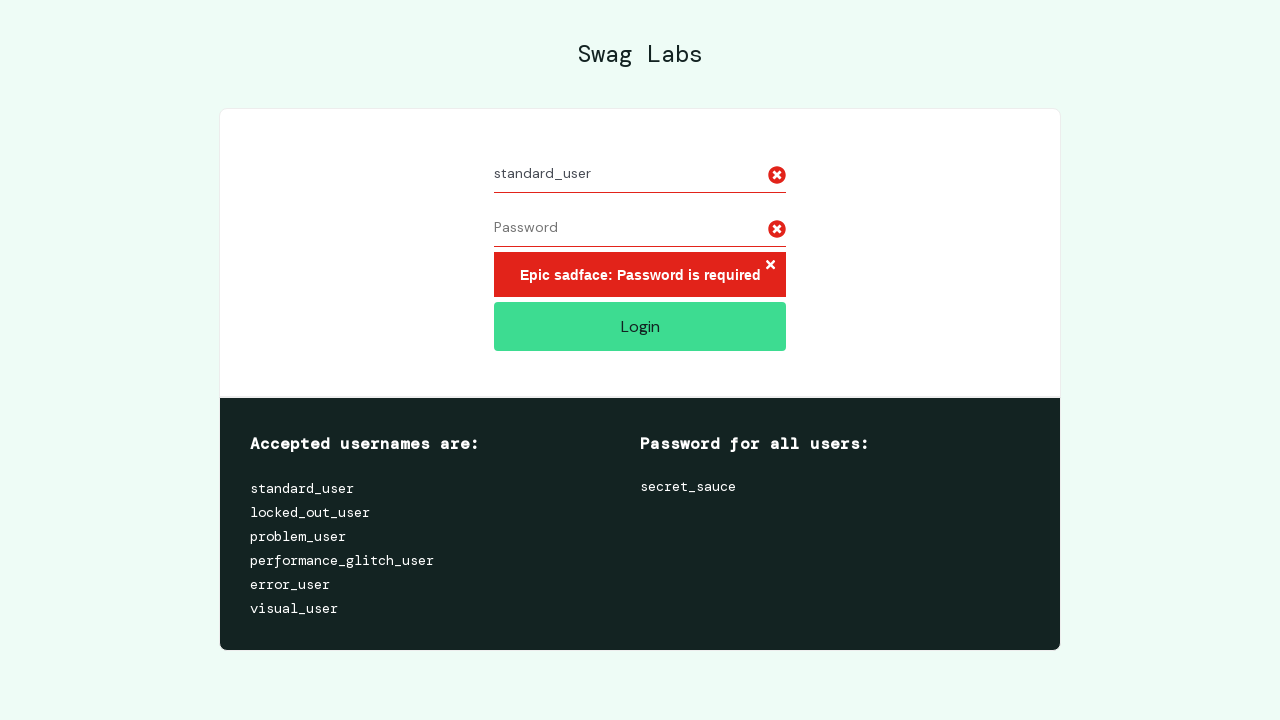

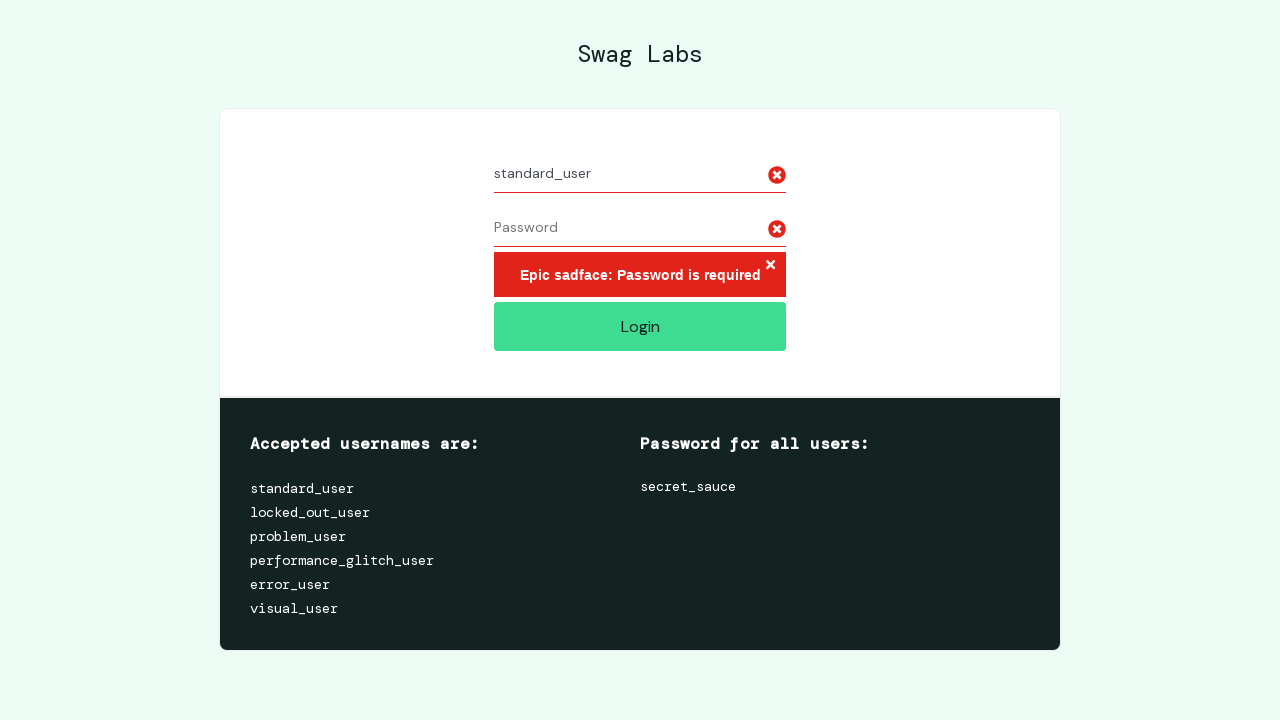